Navigates to the Selenium documentation page about alerts, scrolls down, clicks on an example link to trigger an alert, and then dismisses it

Starting URL: https://www.selenium.dev/documentation/webdriver/interactions/alerts/

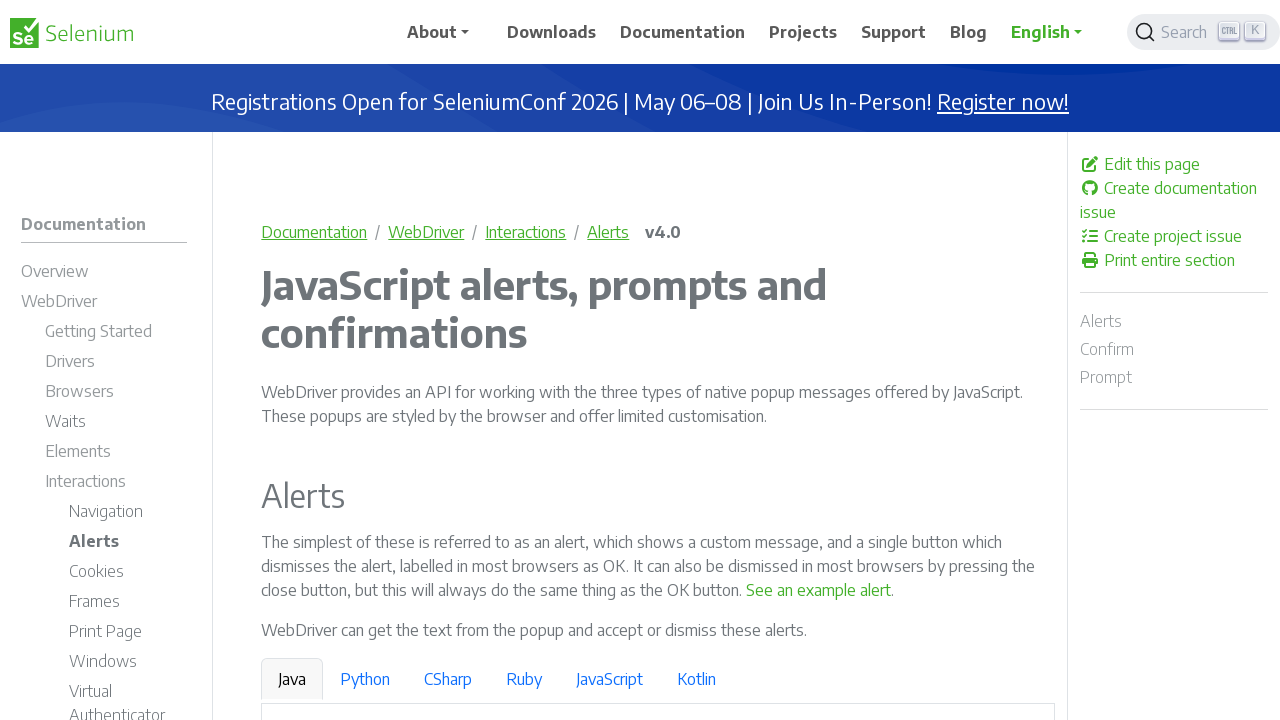

Scrolled down 300 pixels to reveal example link
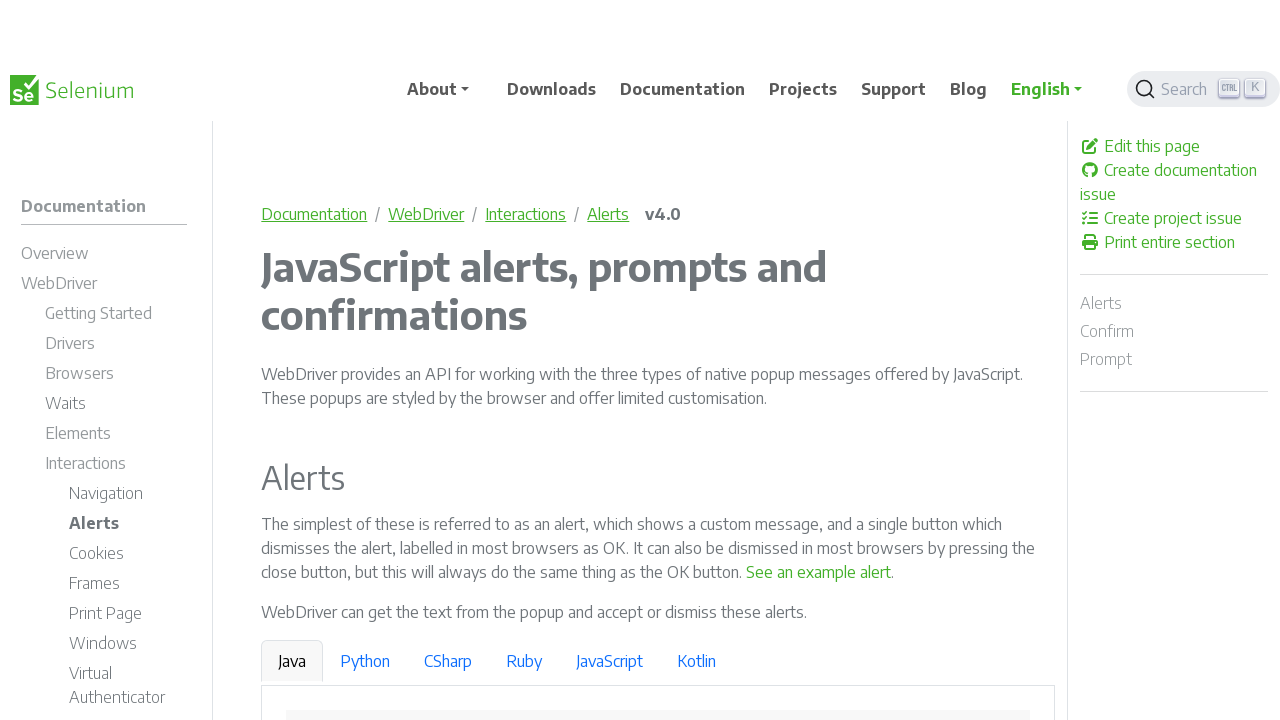

Clicked on the example link to trigger alert at (819, 290) on xpath=/html/body/div/div[1]/div/main/div/p[2]/a
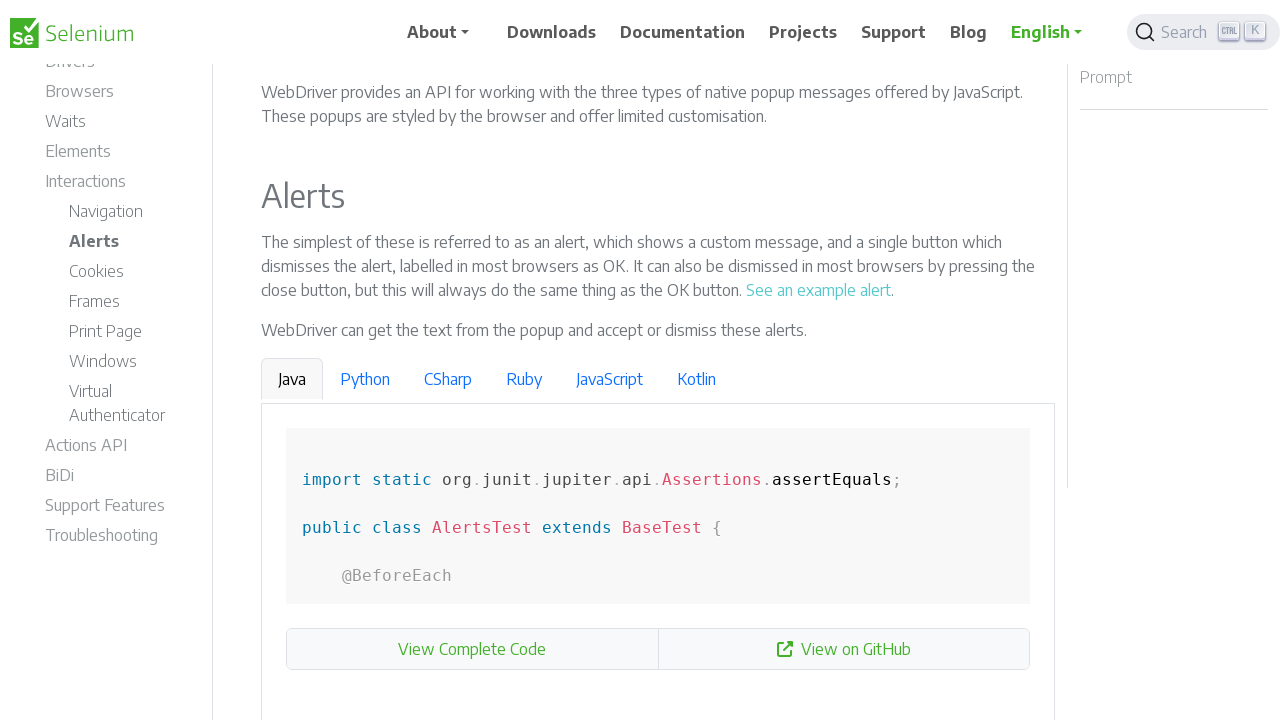

Alert dismissed via dialog handler
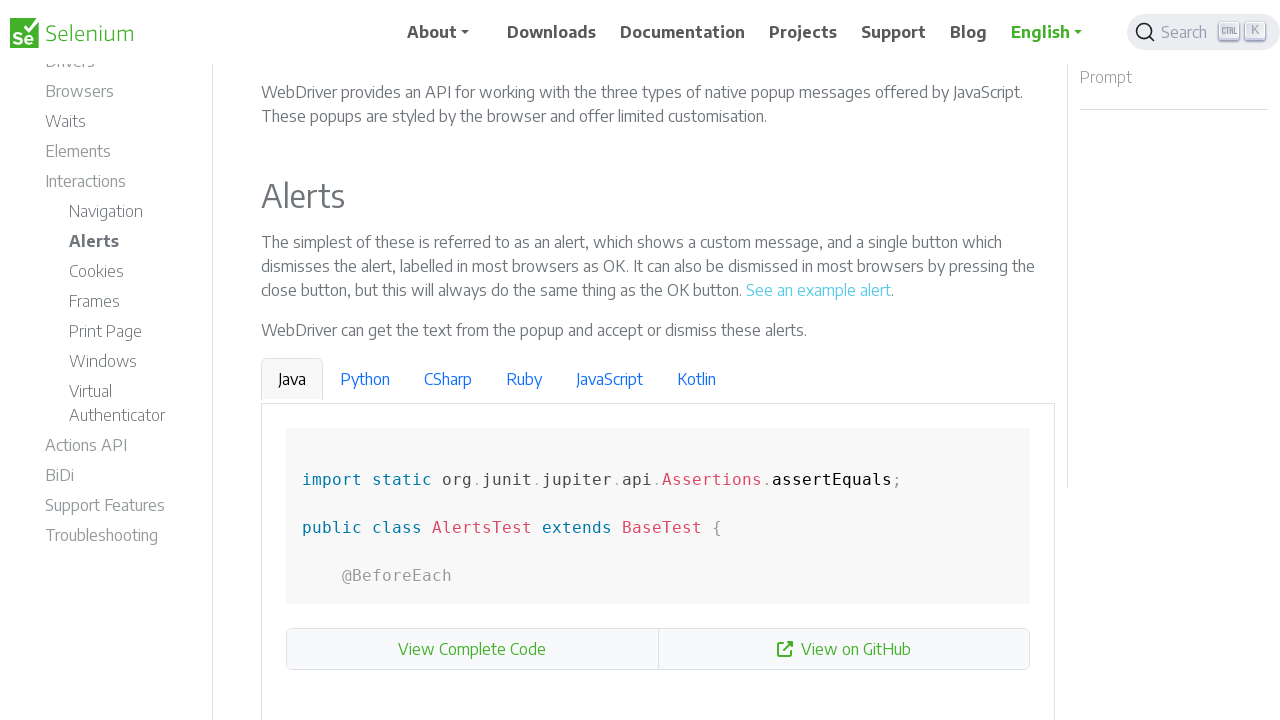

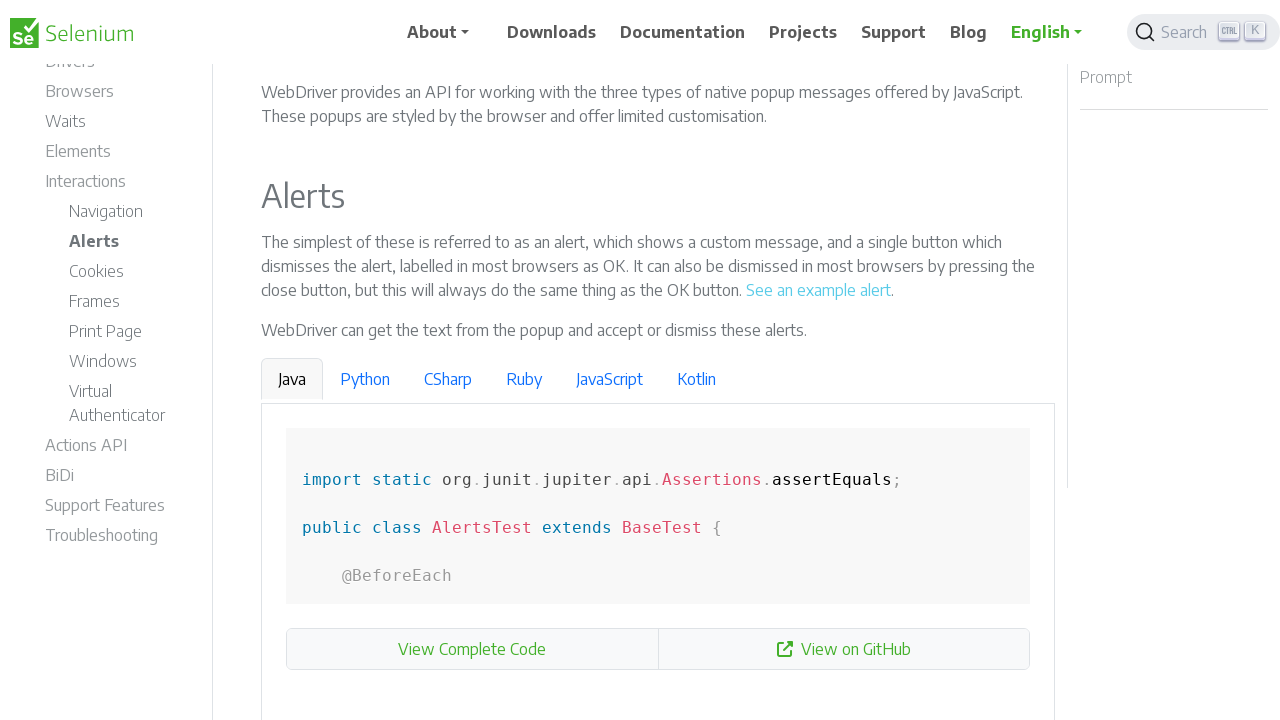